Tests Bootstrap dropdown functionality by clicking the dropdown button and selecting JavaScript option from the menu

Starting URL: http://seleniumpractise.blogspot.com/2016/08/bootstrap-dropdown-example-for-selenium.html

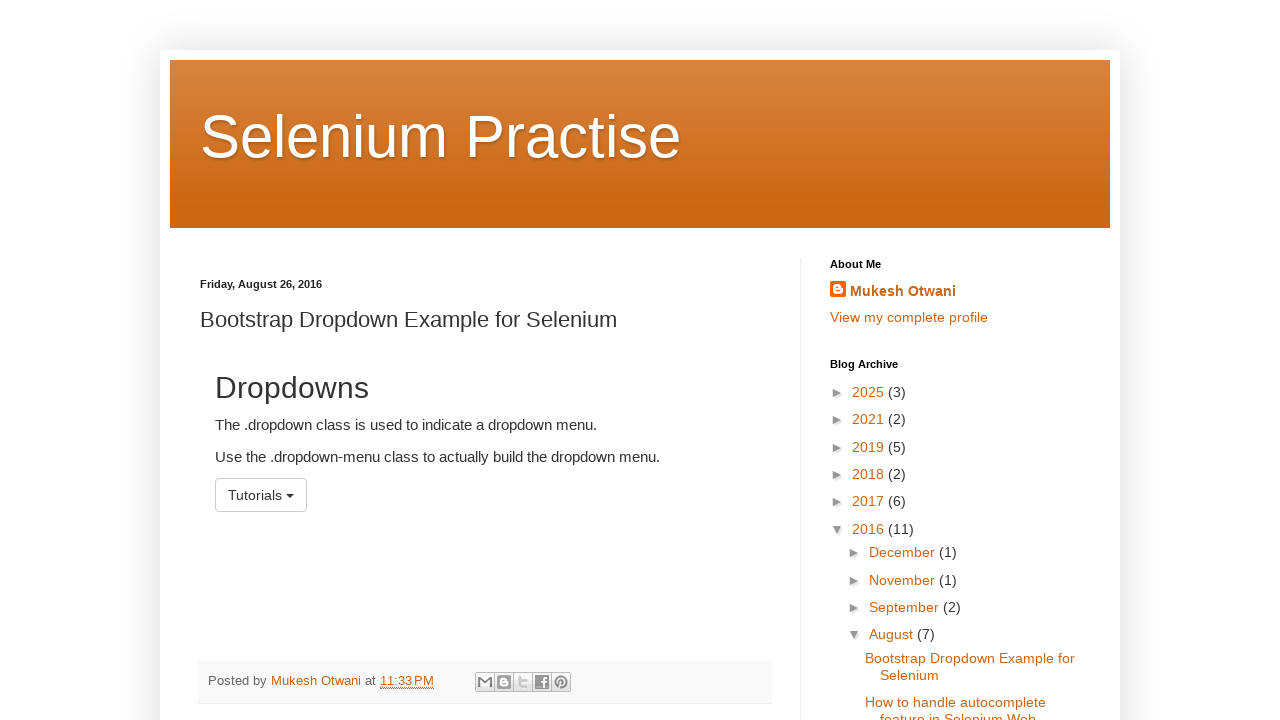

Clicked dropdown button to open menu at (261, 495) on xpath=//*[@id='menu1']
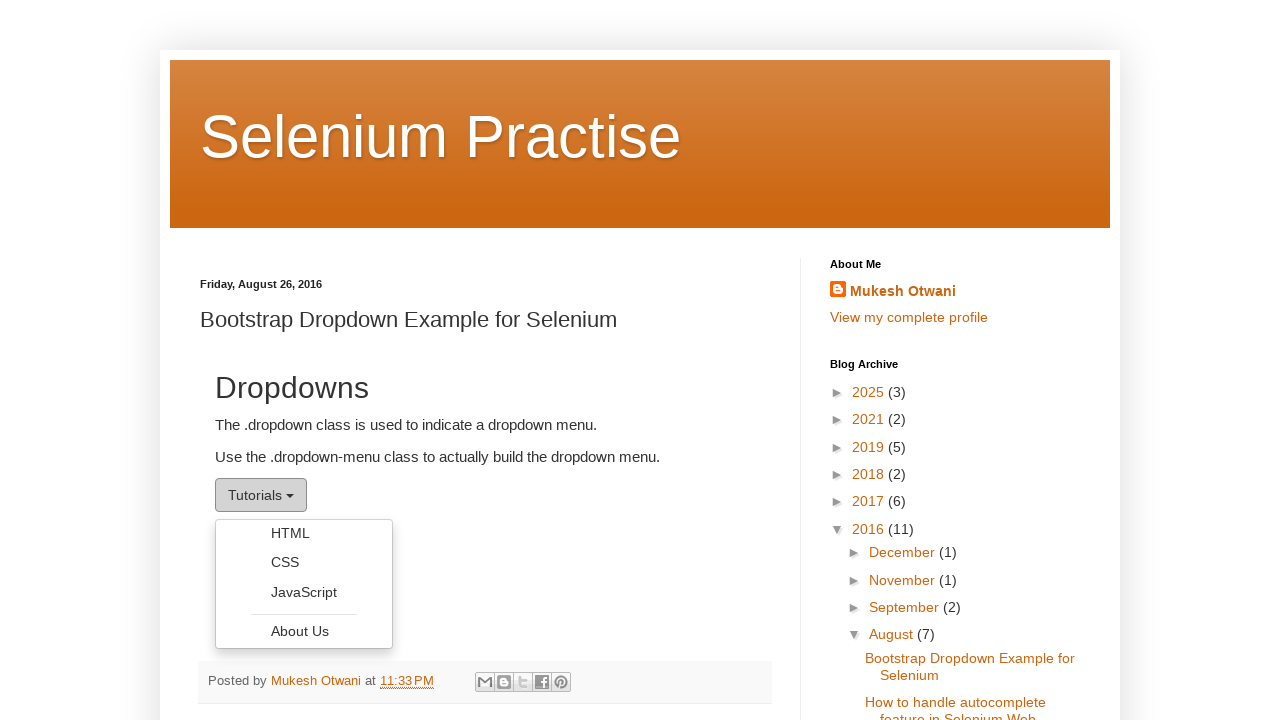

Located all dropdown menu items
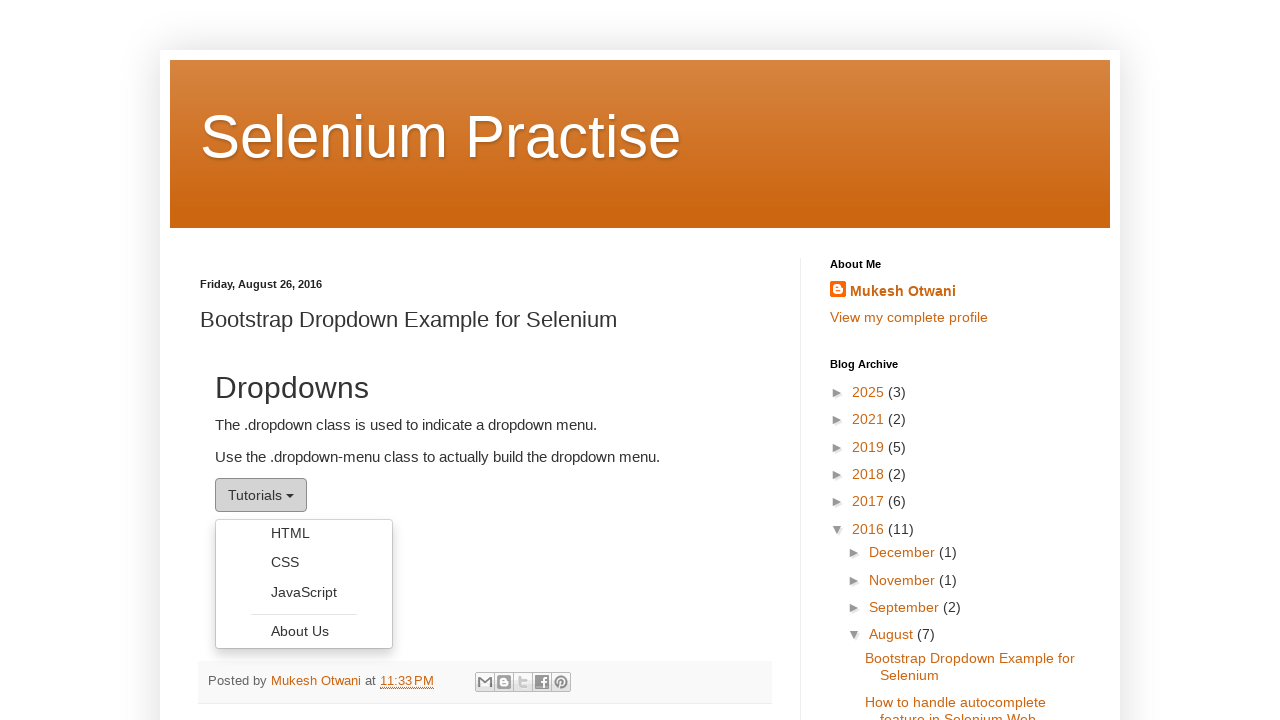

Clicked JavaScript option from dropdown menu at (304, 592) on xpath=//ul[@class='dropdown-menu']/li/a >> nth=2
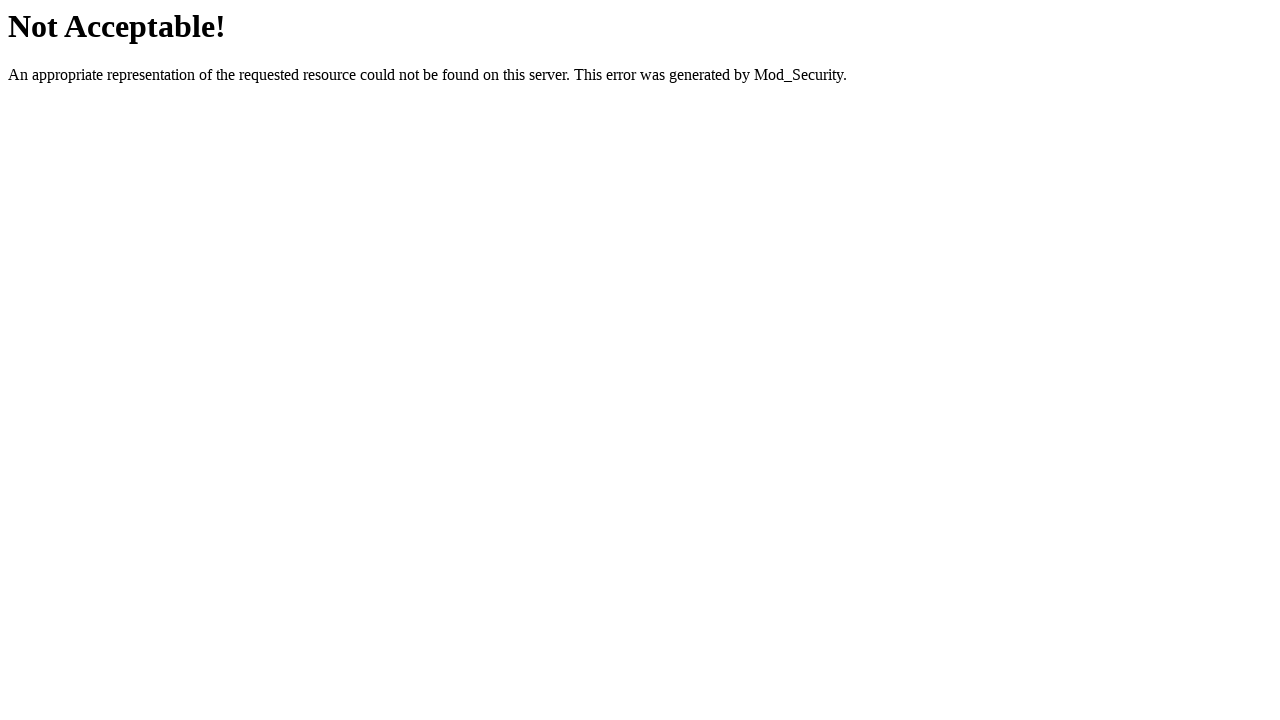

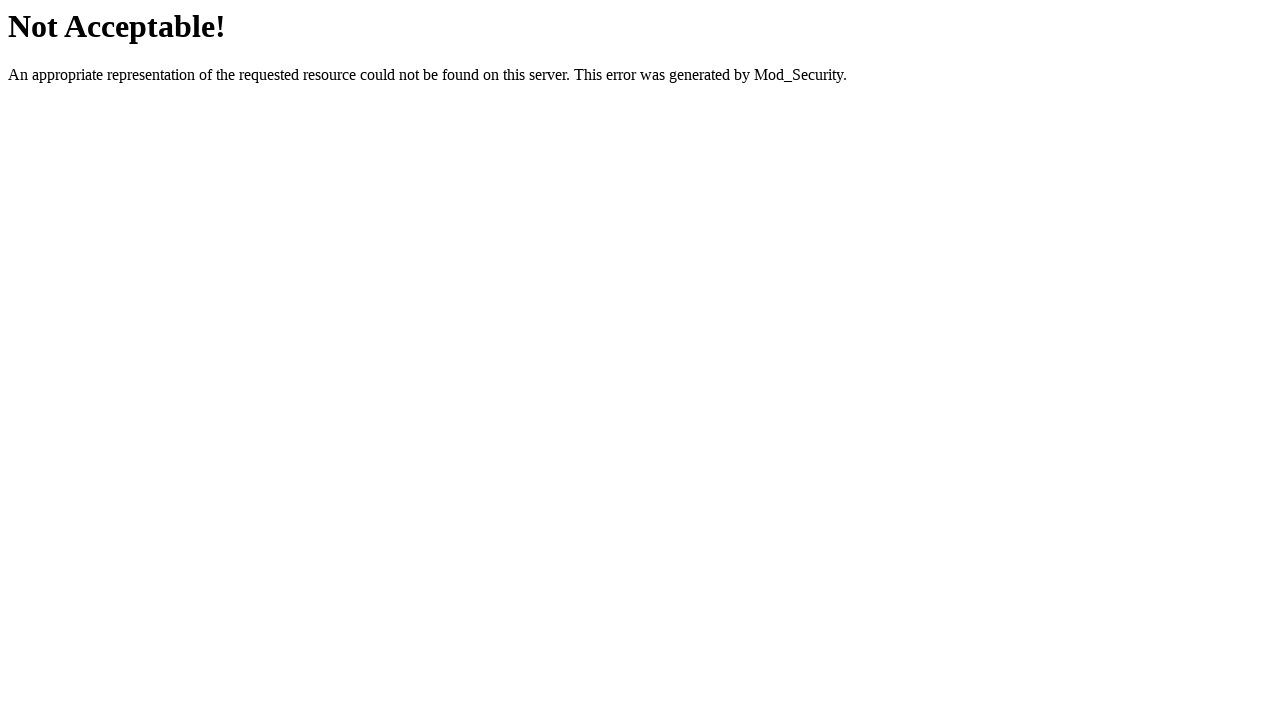